Tests basic form controls on a tutorial page by filling in first name, last name, selecting checkboxes, entering email and password, clicking register, clearing fields, and navigating via a partial link.

Starting URL: https://www.hyrtutorials.com/p/basic-controls.html

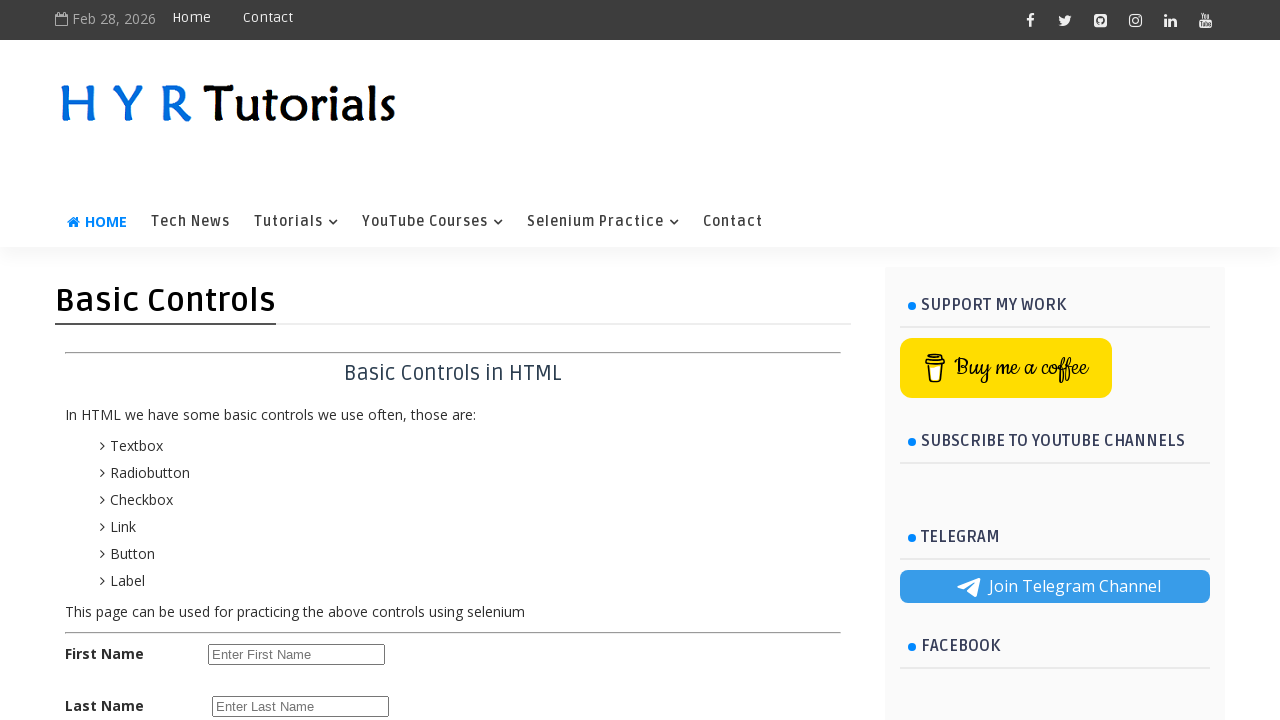

Filled first name field with 'TestUser' on #firstName
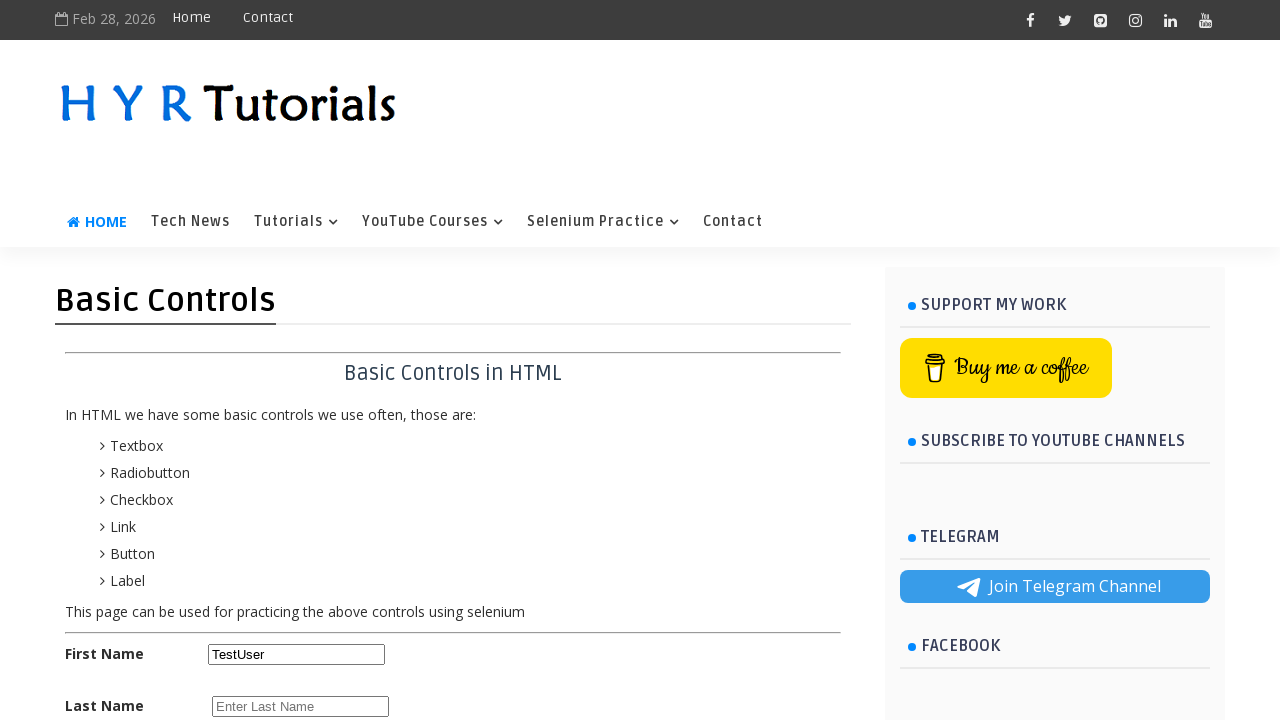

Filled last name field with 'Johnson' on input[name='lName']
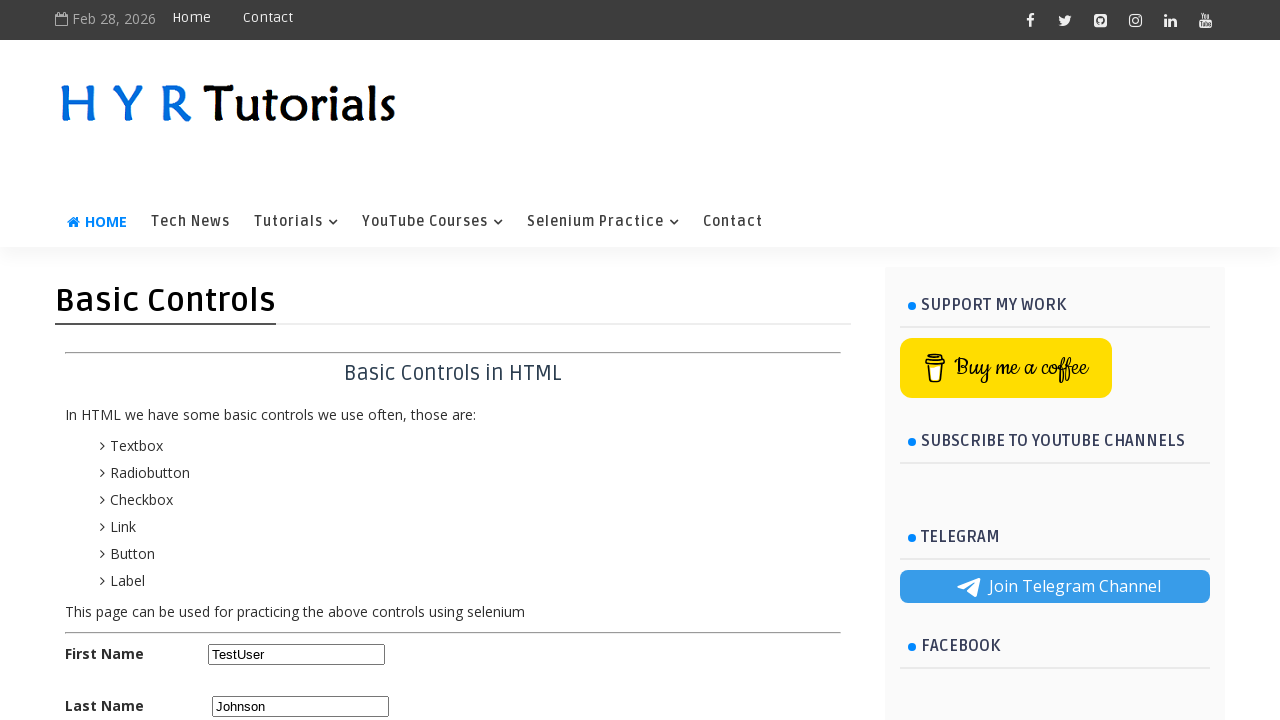

Clicked English checkbox at (216, 478) on #englishchbx
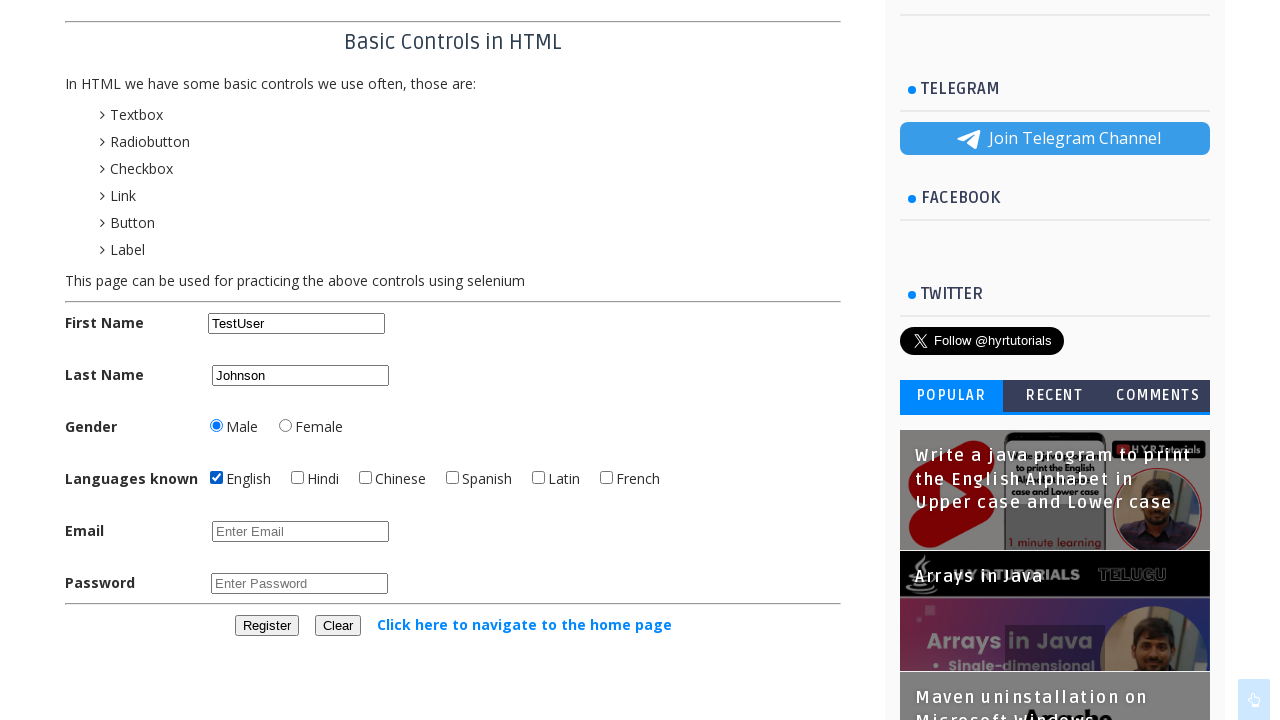

Clicked Hindi checkbox at (298, 478) on #hindichbx
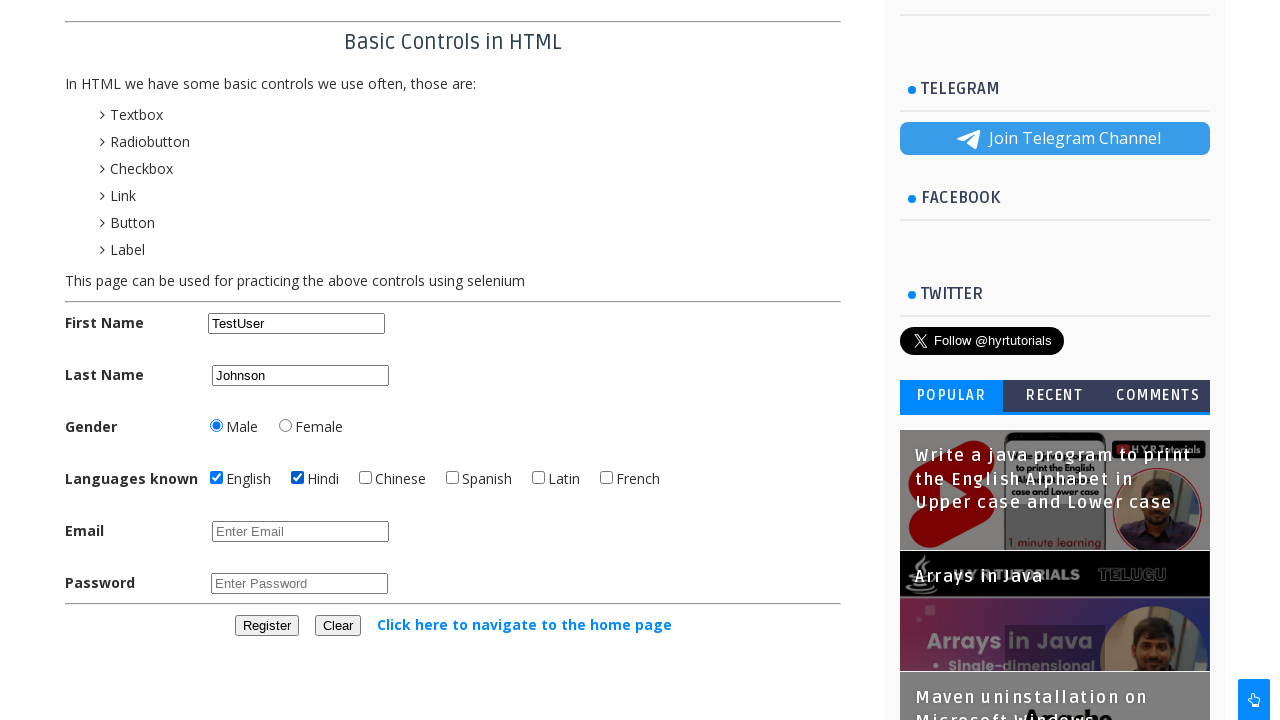

Filled email field with 'testuser_sample@example.com' on input[name='email']
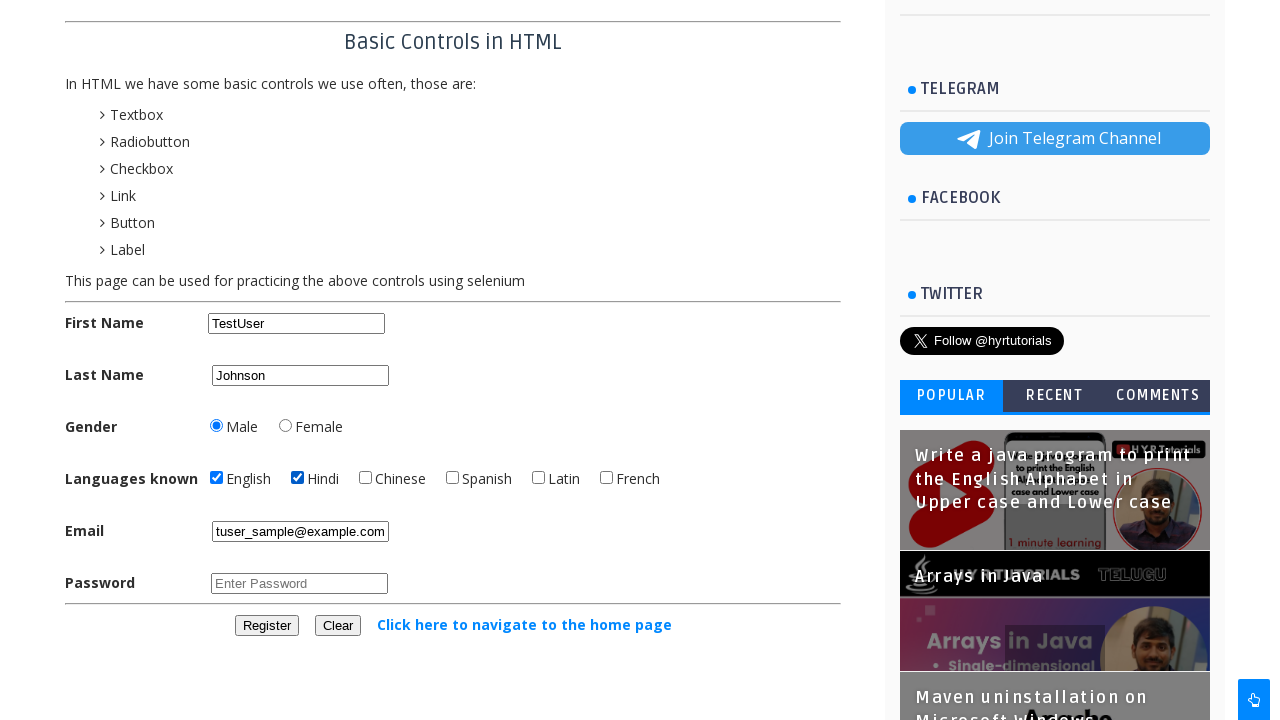

Filled password field with 'SecurePass123' on input[name='psw']
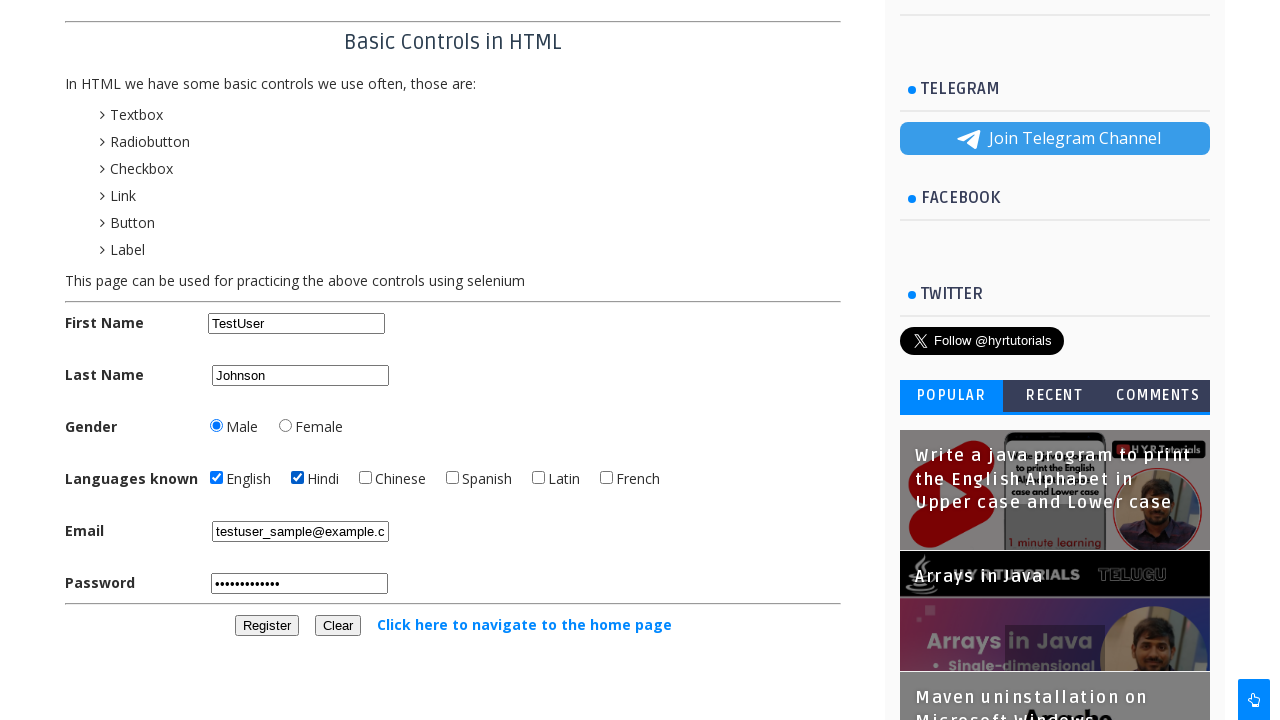

Clicked register button at (266, 626) on #registerbtn
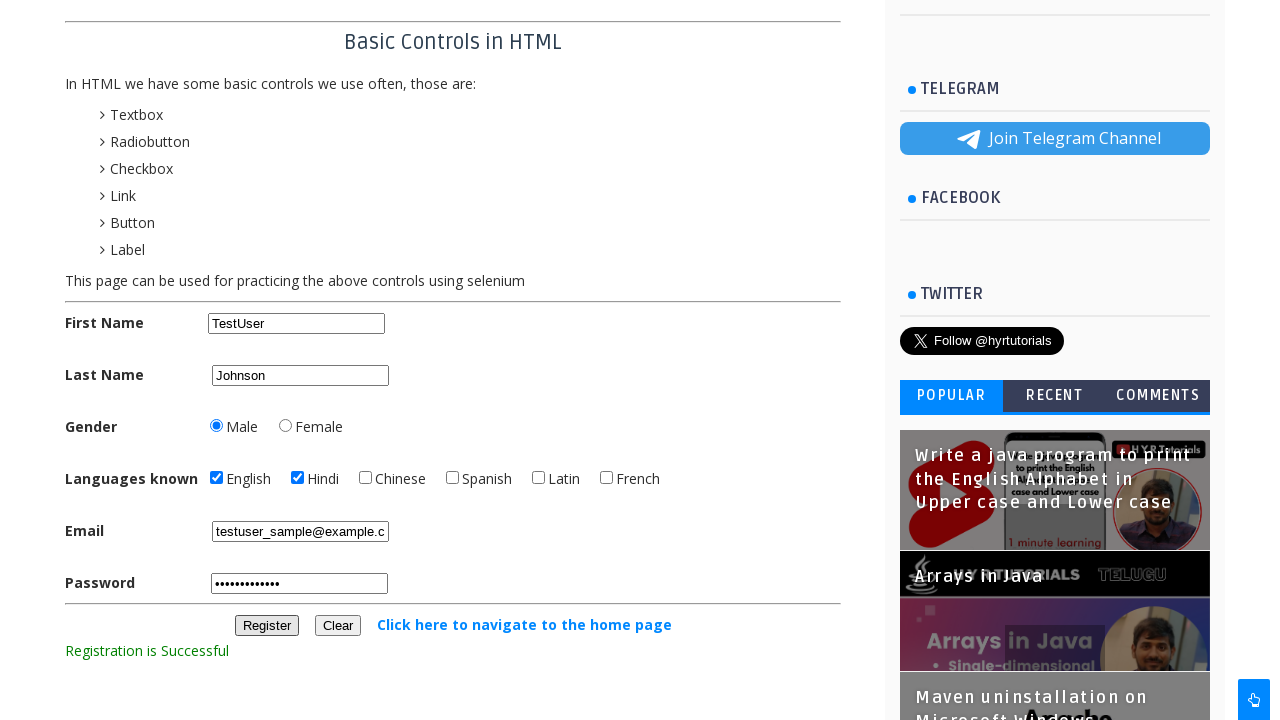

Clicked clear fields button at (338, 626) on button[onclick='clearFeilds()']
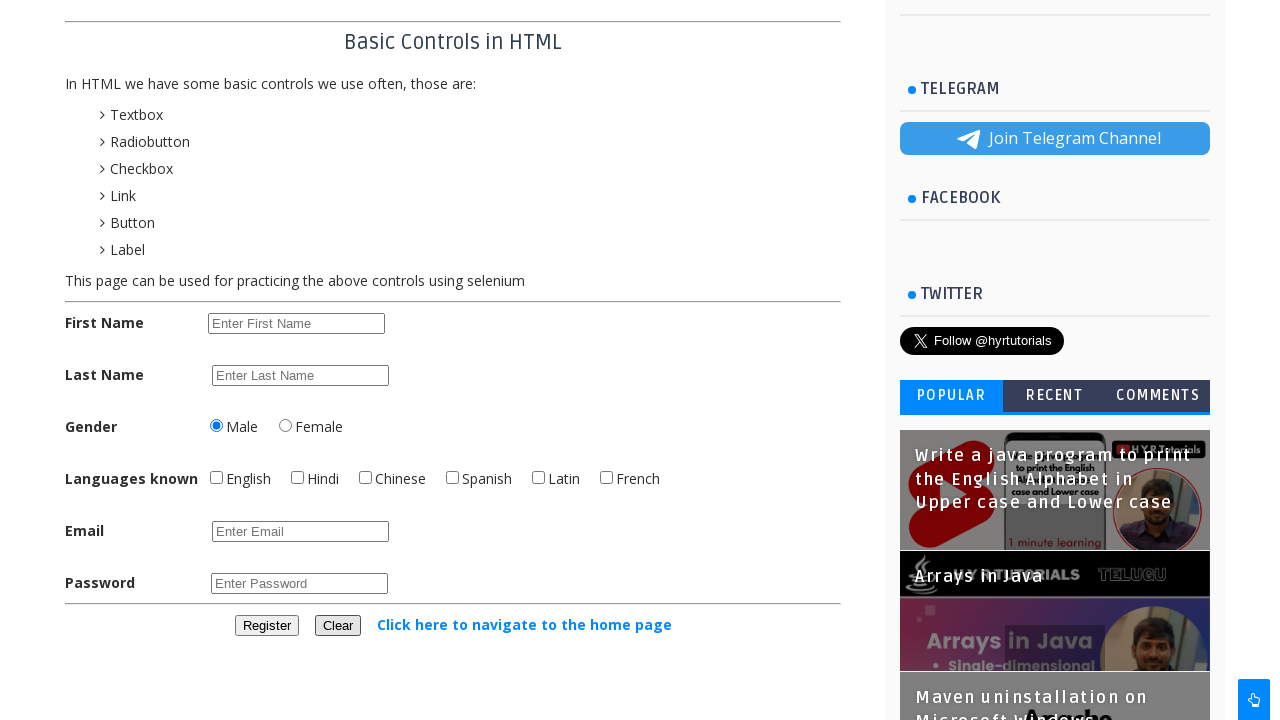

Clicked navigation link 'Click here to navigate' at (524, 624) on text=Click here to navigate
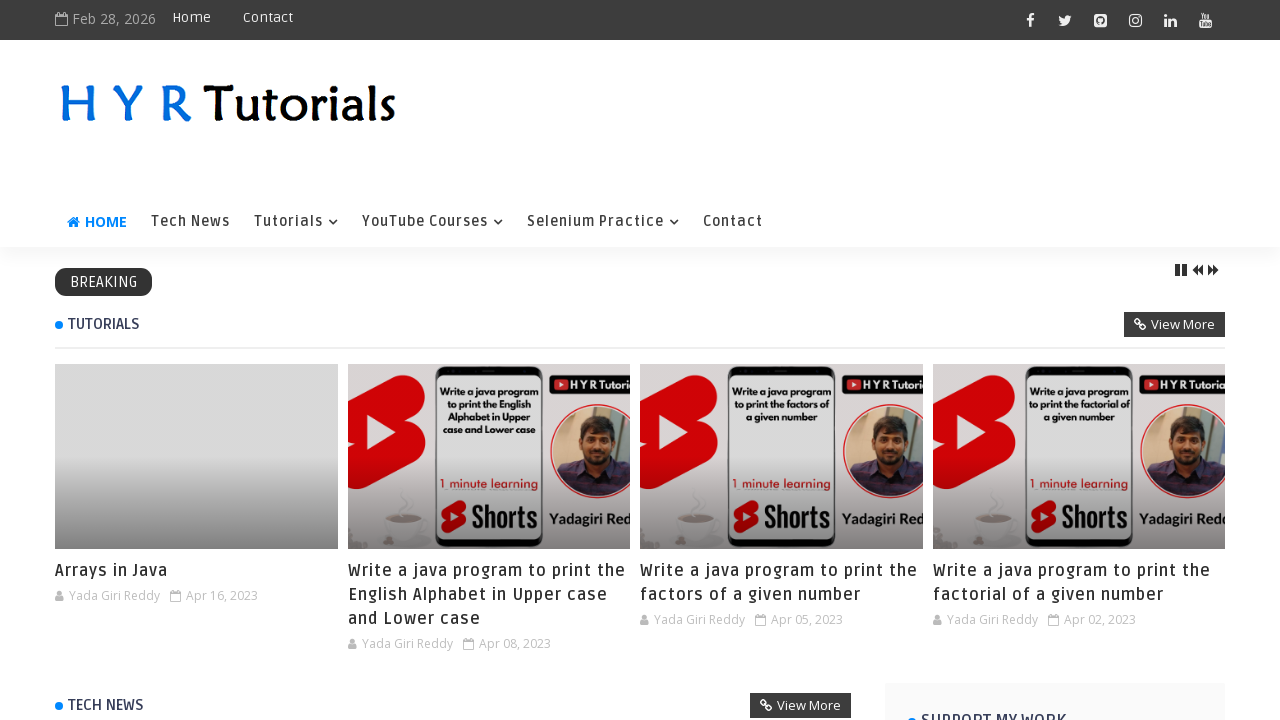

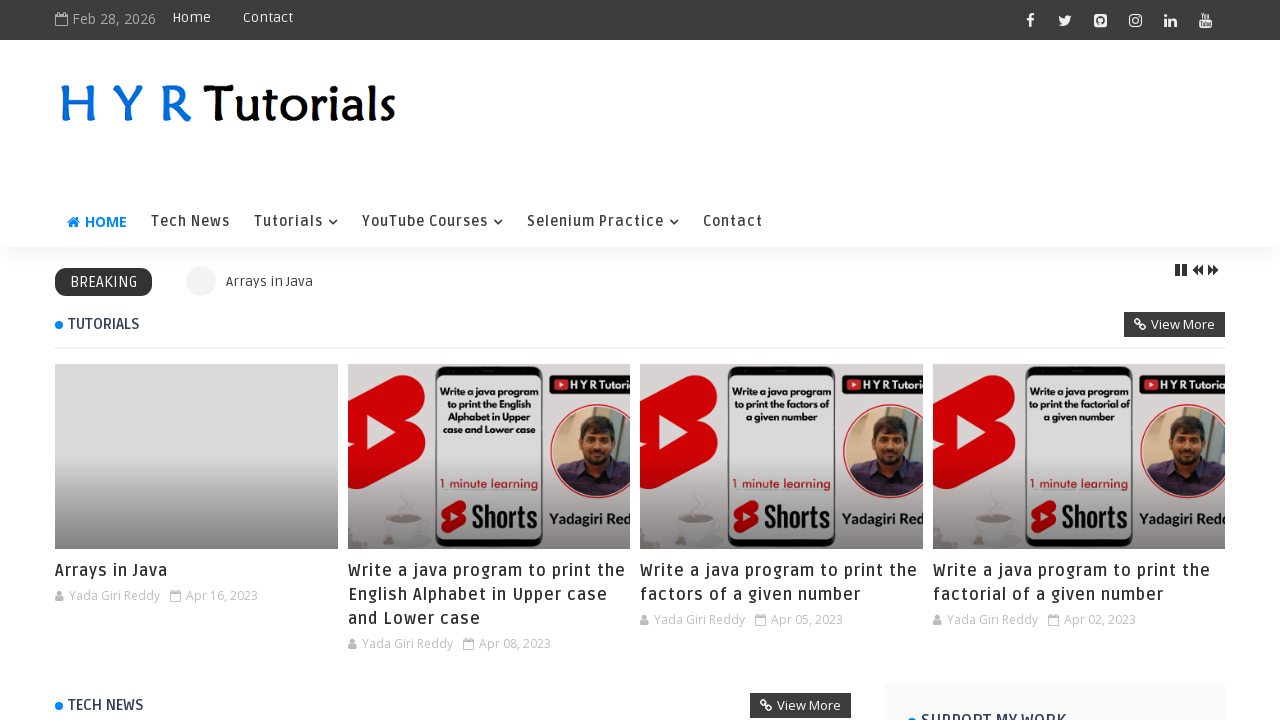